Tests keyboard input functionality by typing text and using keyboard shortcuts to select all and delete

Starting URL: http://the-internet.herokuapp.com/key_presses

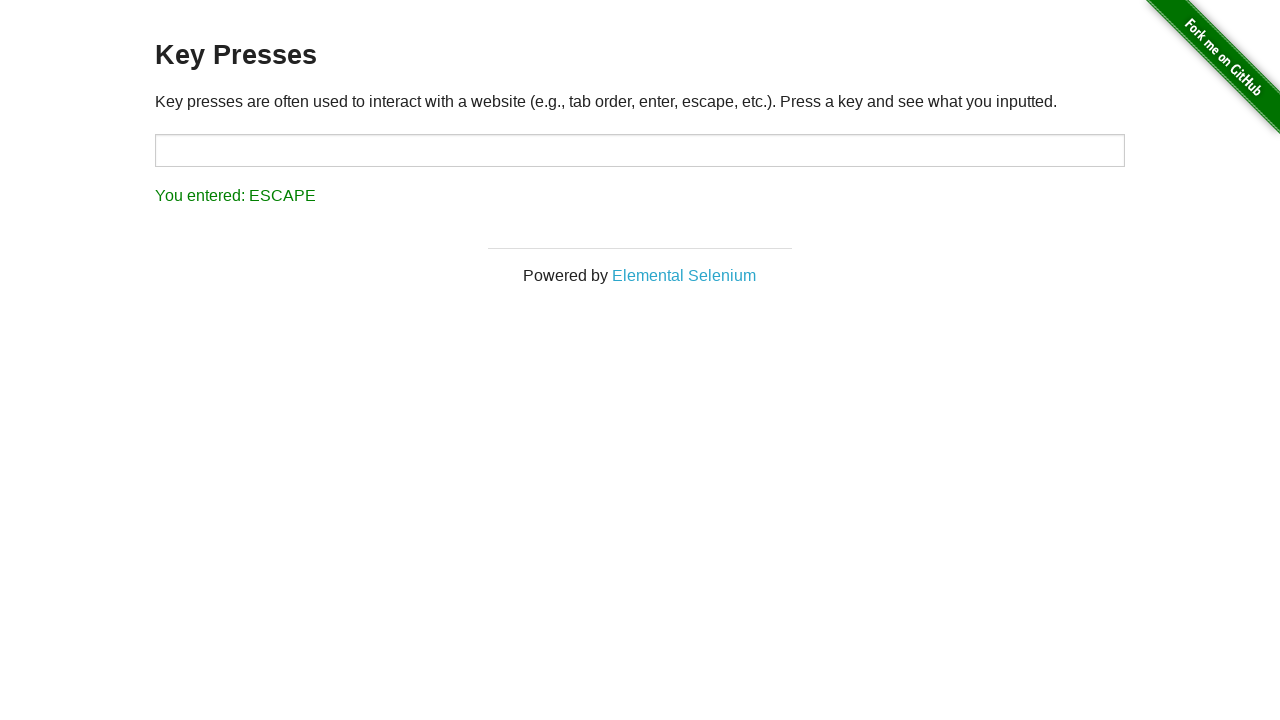

Filled input field with text 'All thees texts can be delete' on xpath=//input
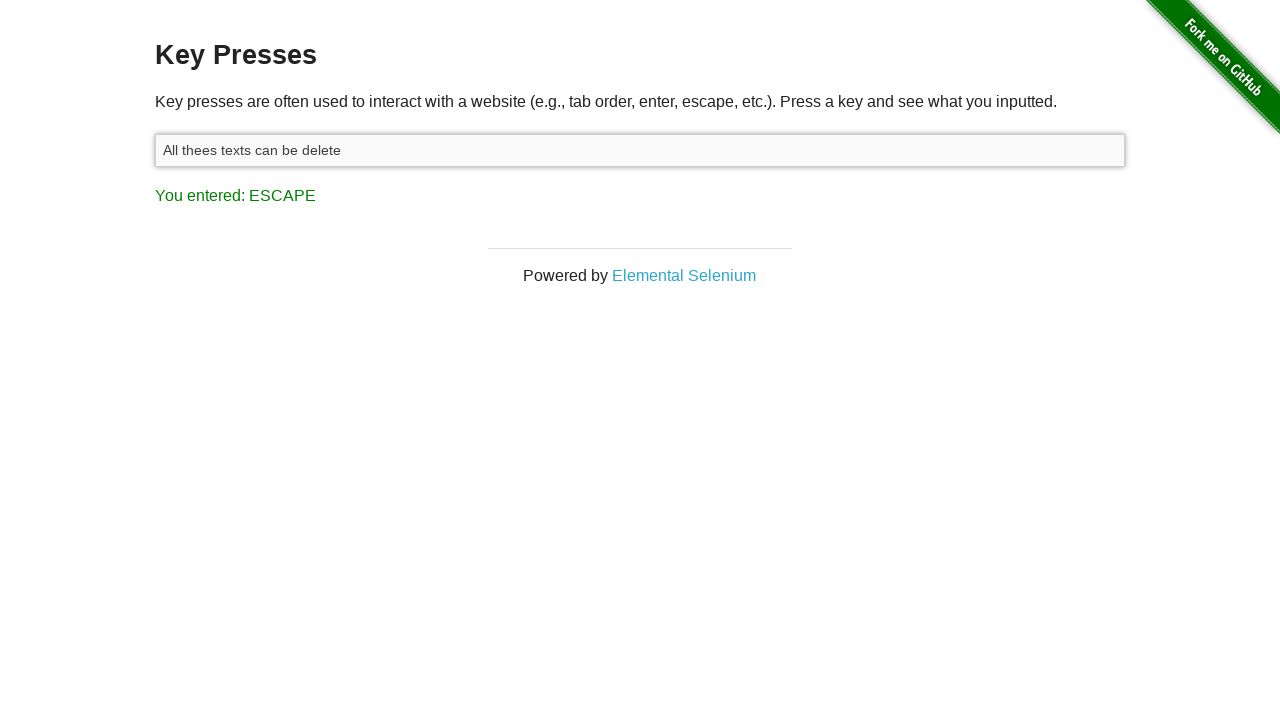

Verified text was entered correctly in input field
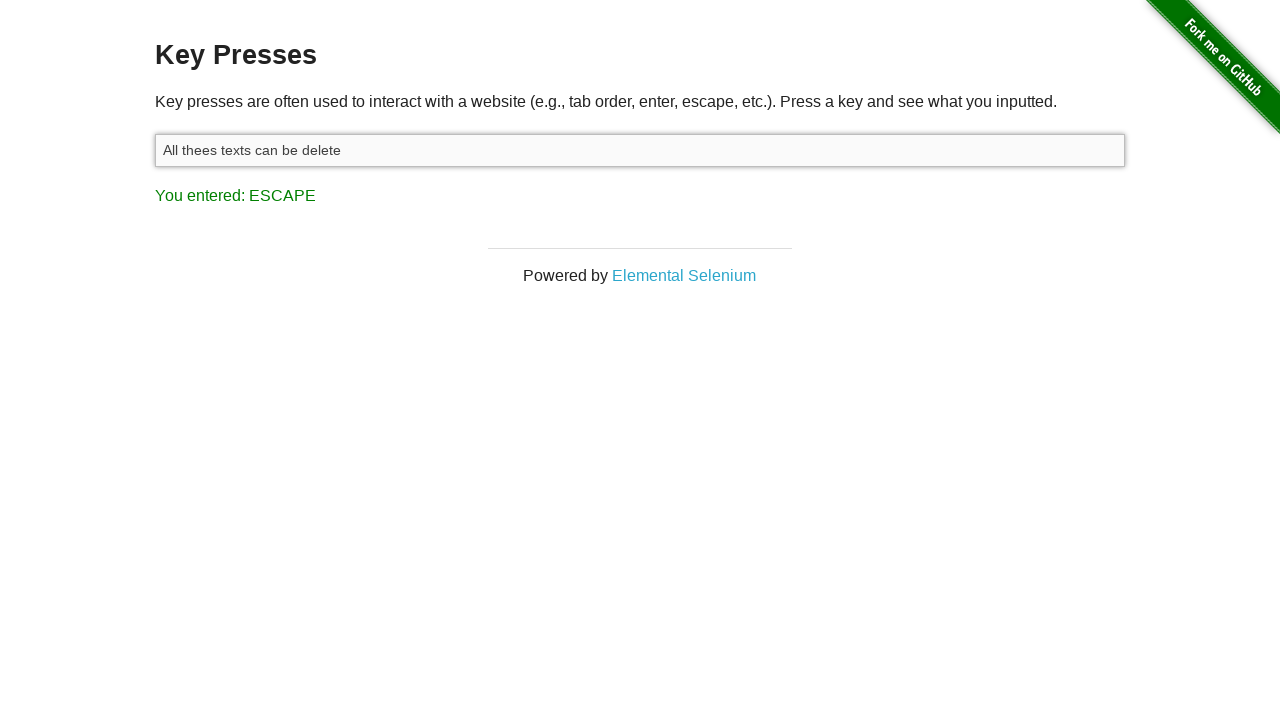

Pressed Ctrl+A to select all text on xpath=//input
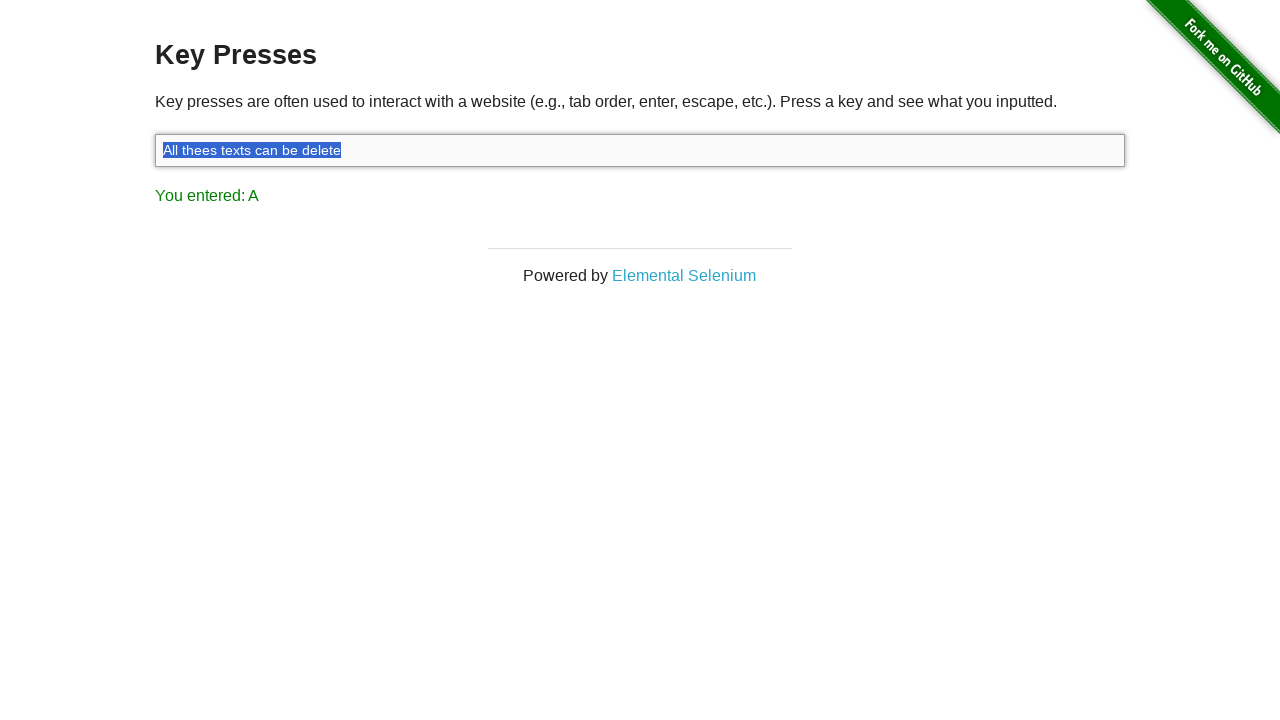

Pressed Backspace to delete all selected text on xpath=//input
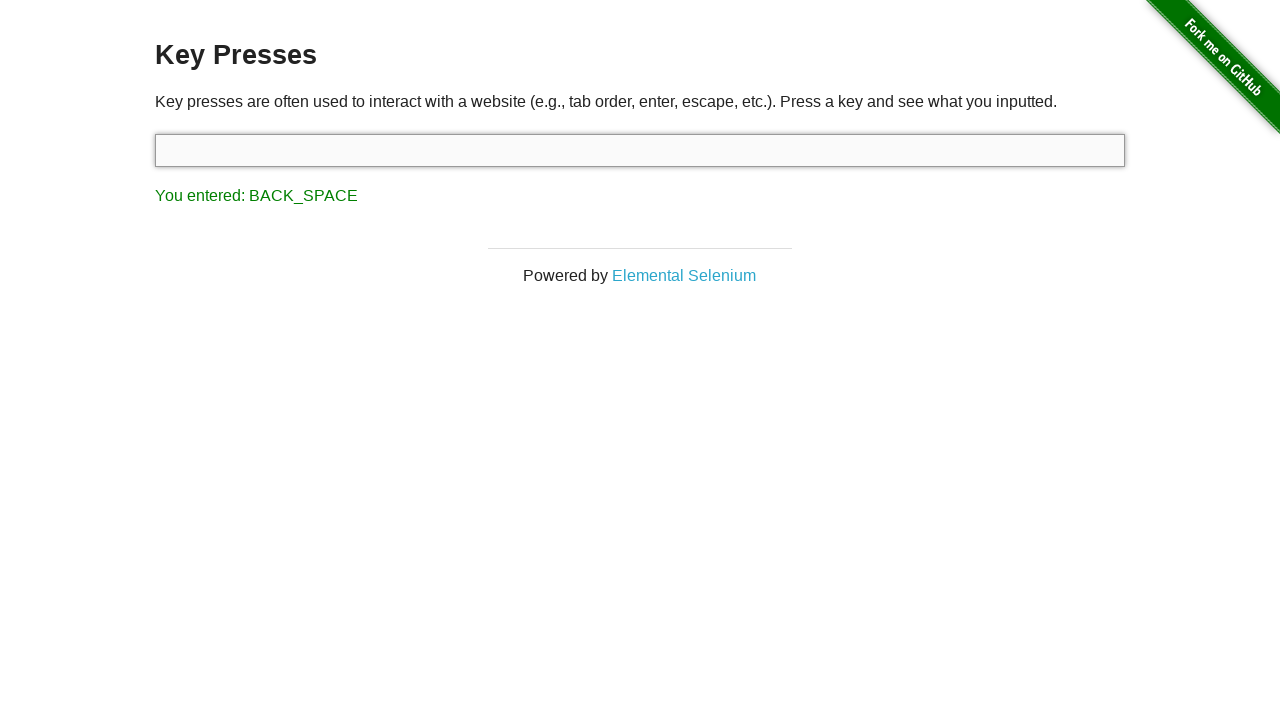

Verified input field is now empty
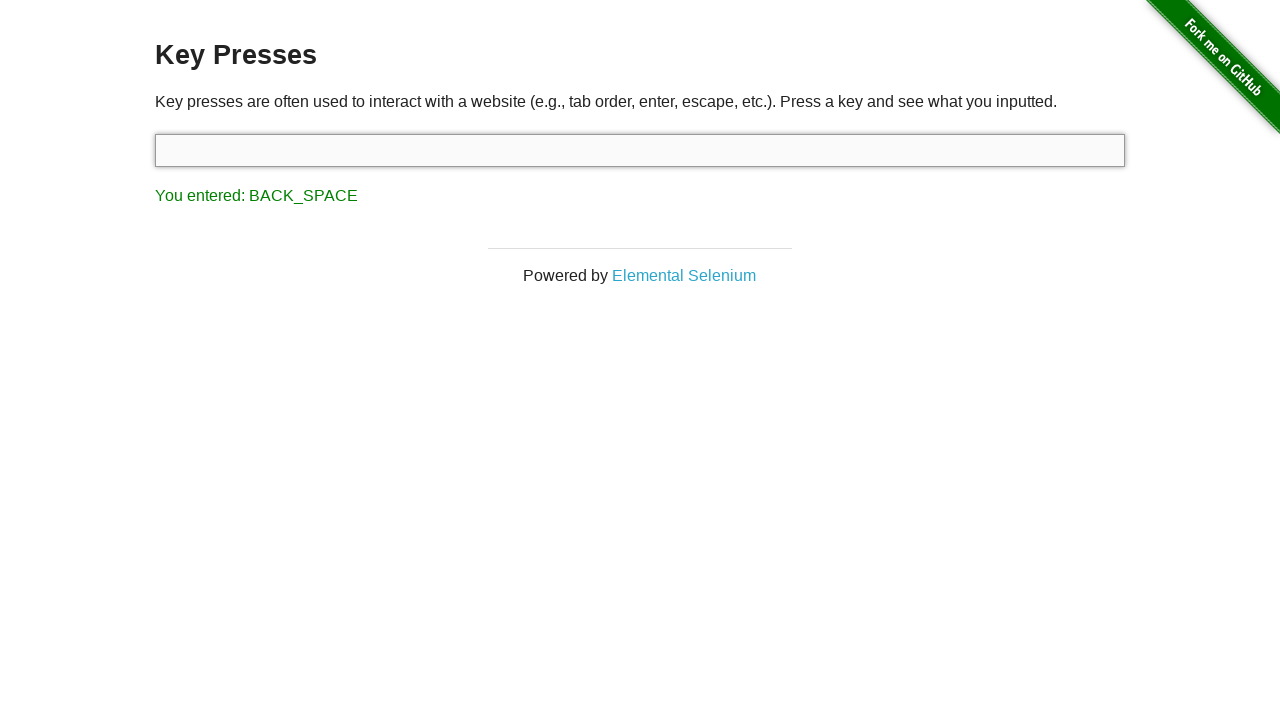

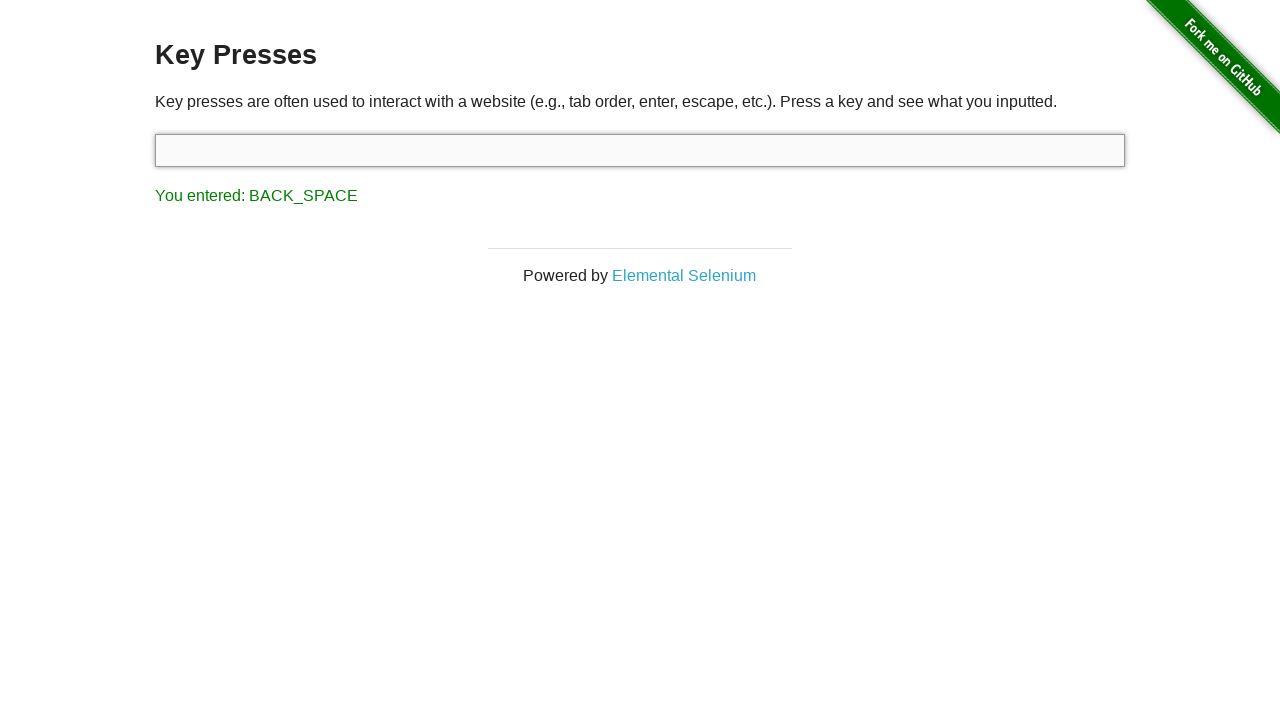